Navigates to Flipkart homepage and demonstrates browser window management by minimizing the window.

Starting URL: https://www.flipkart.com/

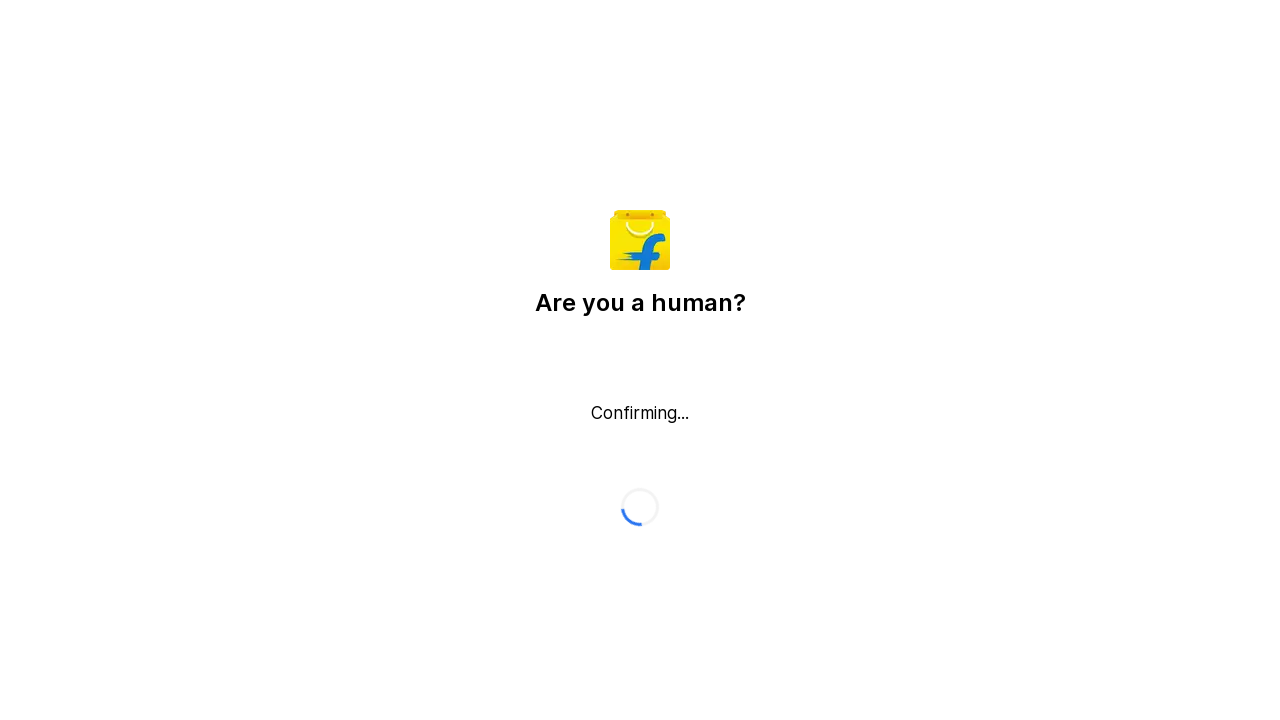

Navigated to Flipkart homepage and waited for page to load (domcontentloaded)
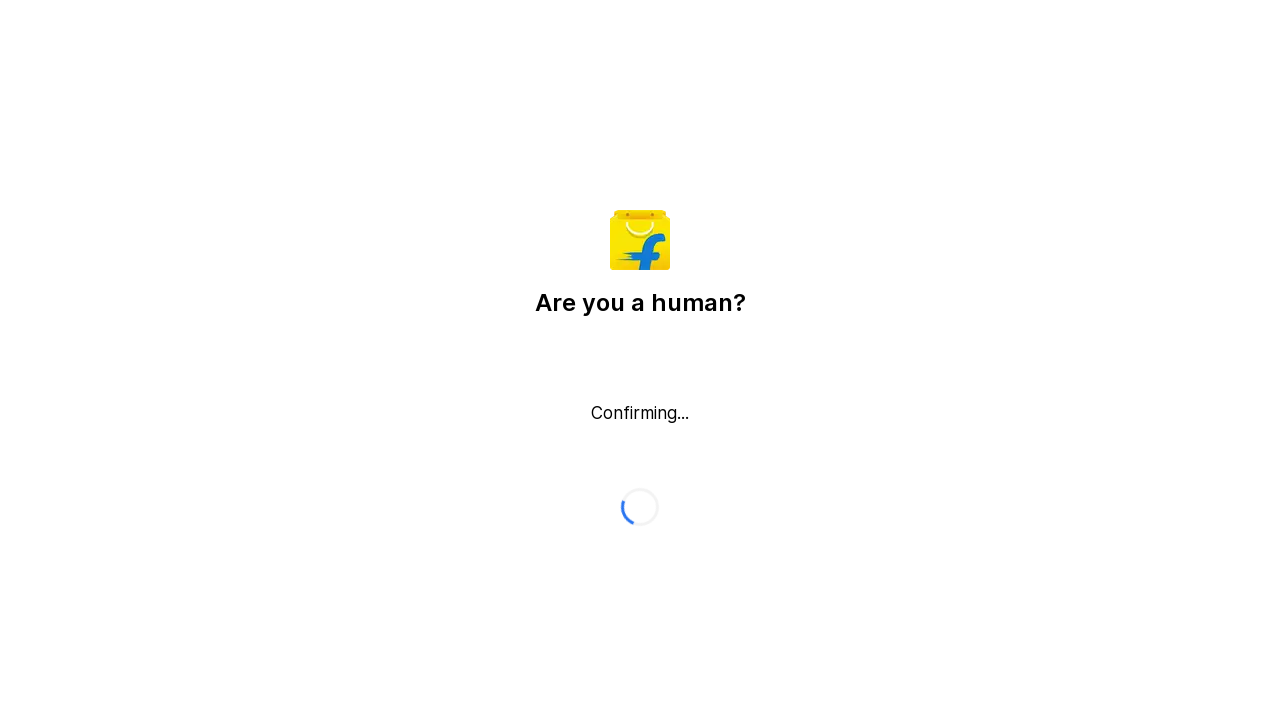

Verified body element loaded on Flipkart homepage
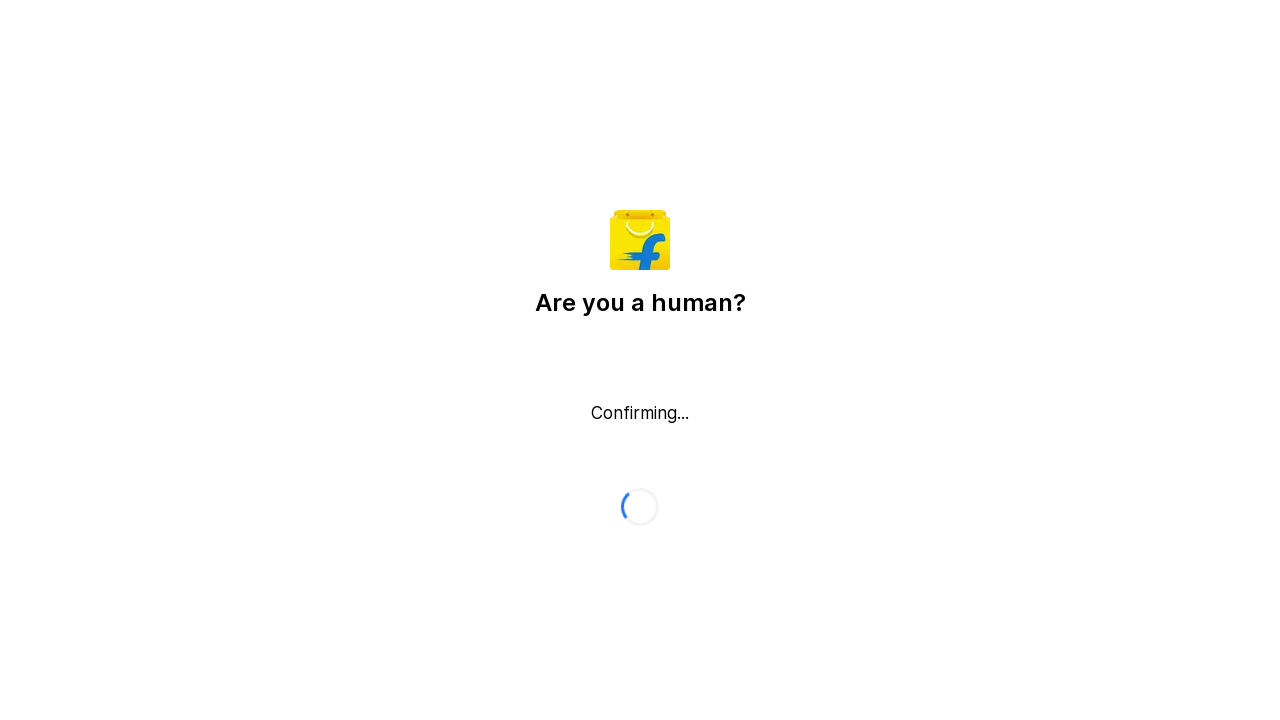

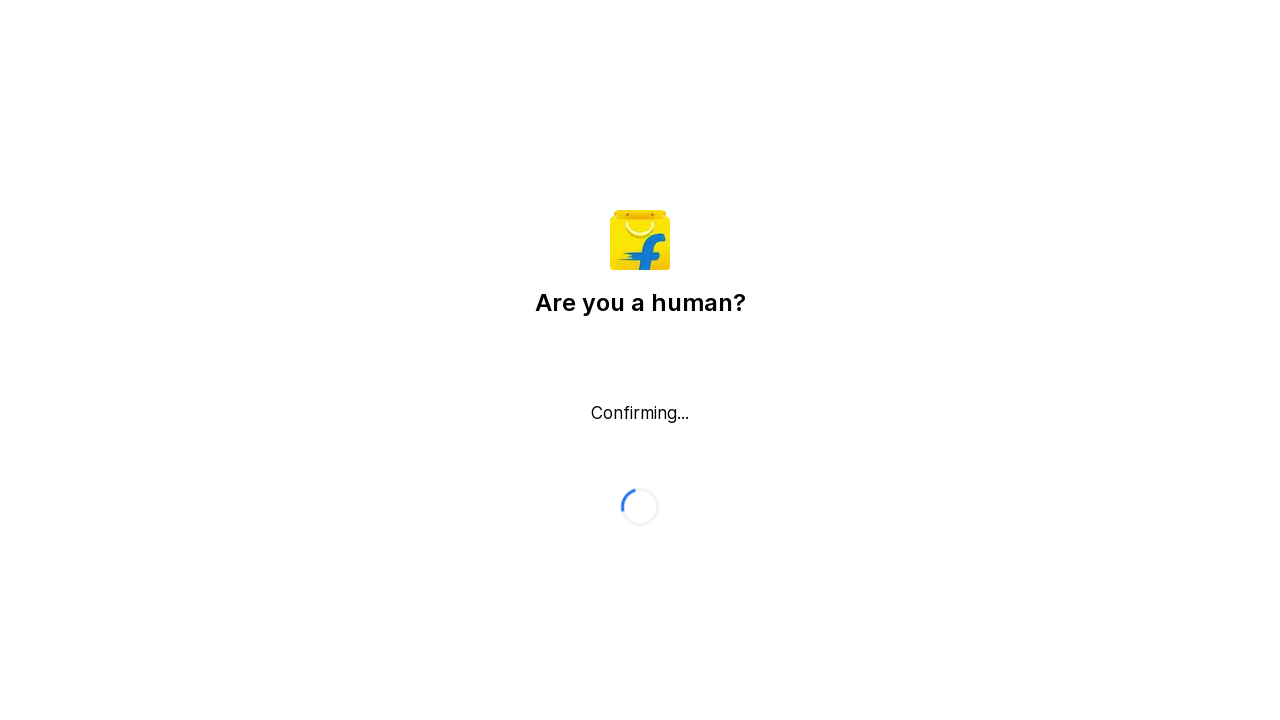